Tests web table operations by locating a table, counting rows and columns, iterating through cells to find a specific name "Raj", and checking an input checkbox in that row.

Starting URL: https://letcode.in/table

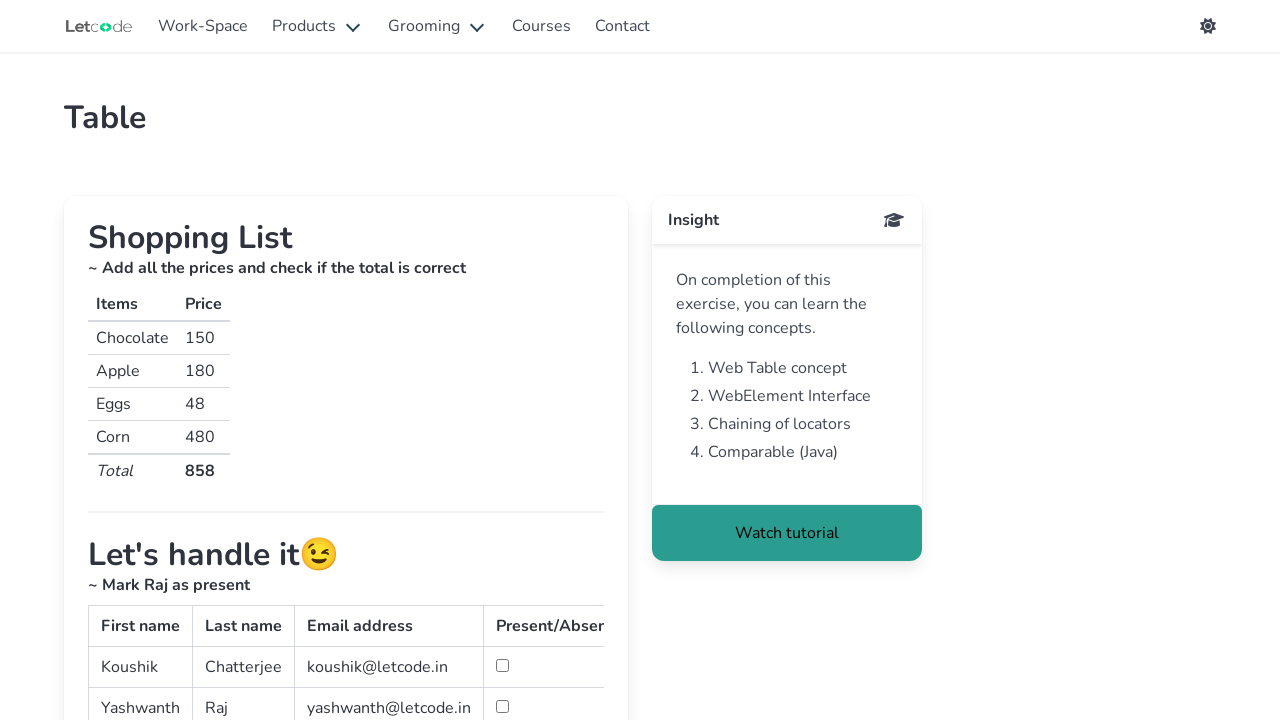

Table #simpletable loaded and visible
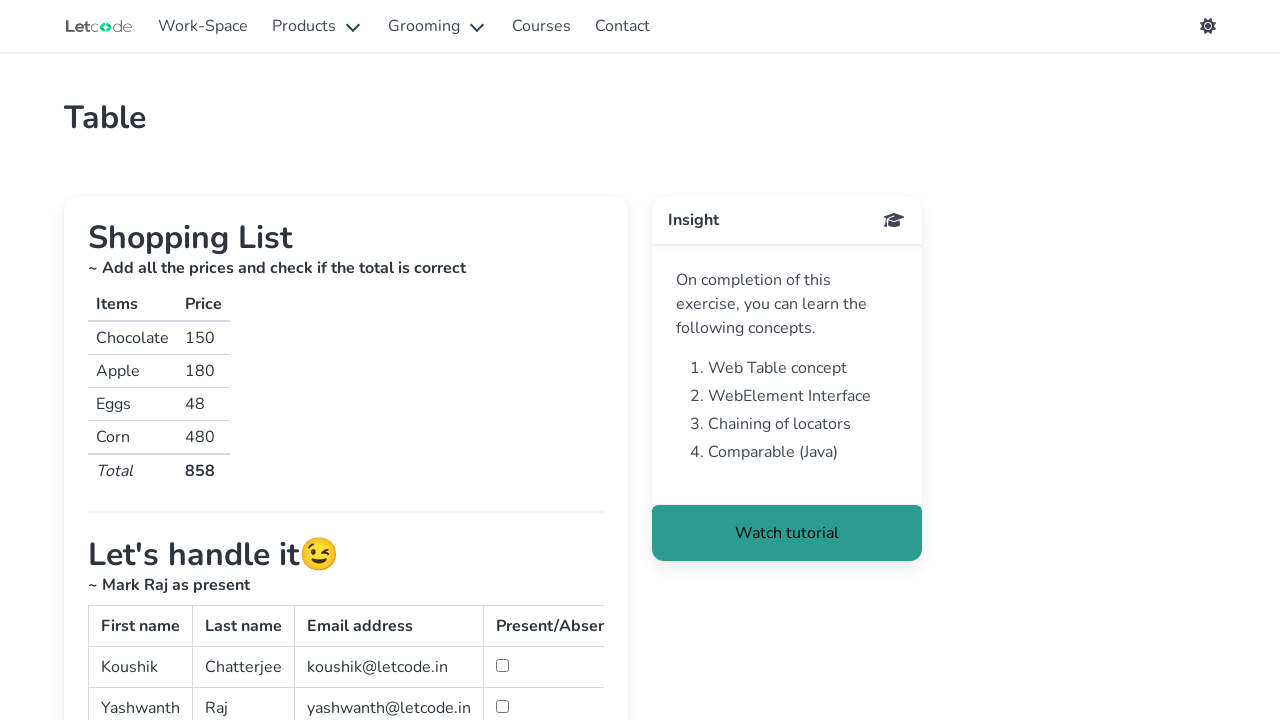

Located table with 3 rows
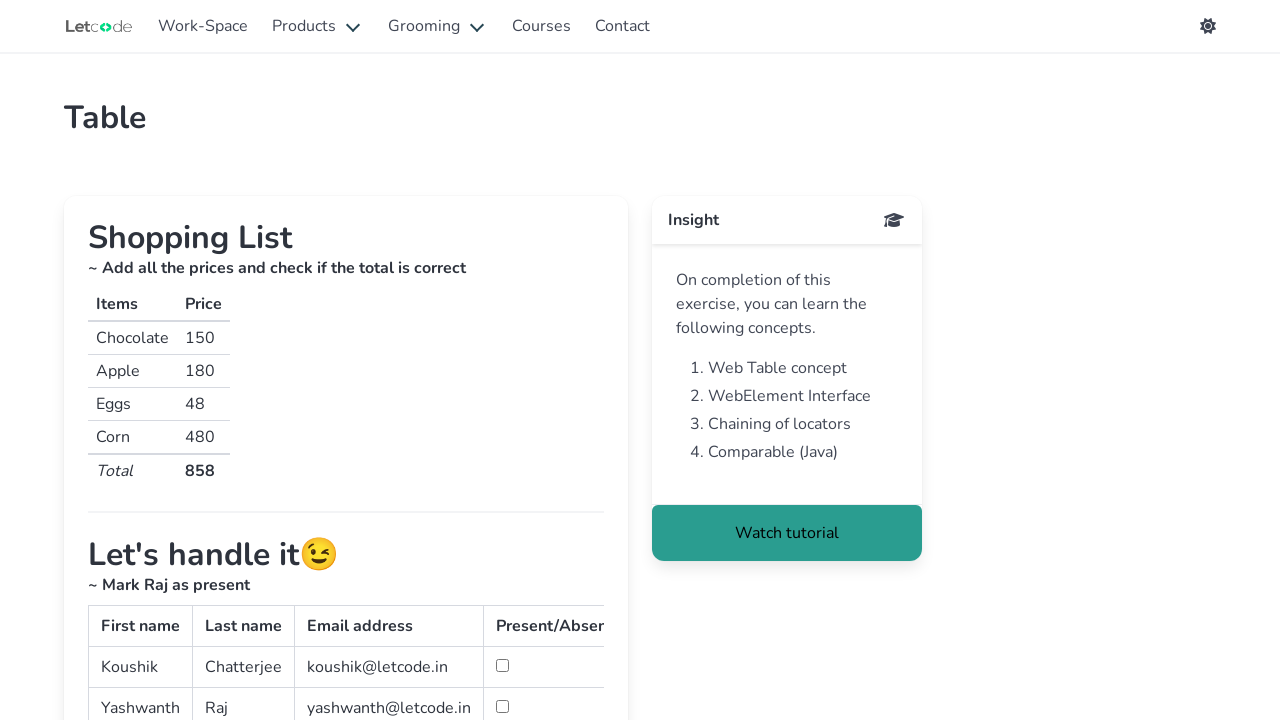

Examining row 1 with 4 columns
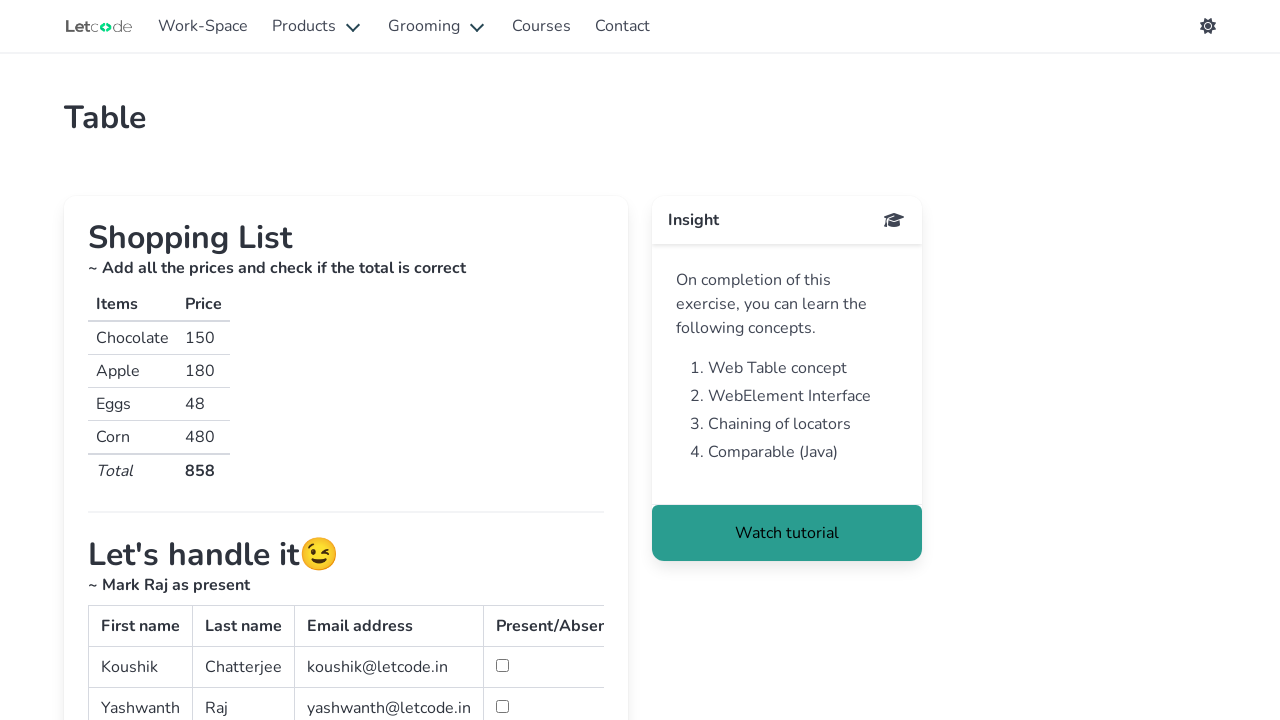

Examining row 2 with 4 columns
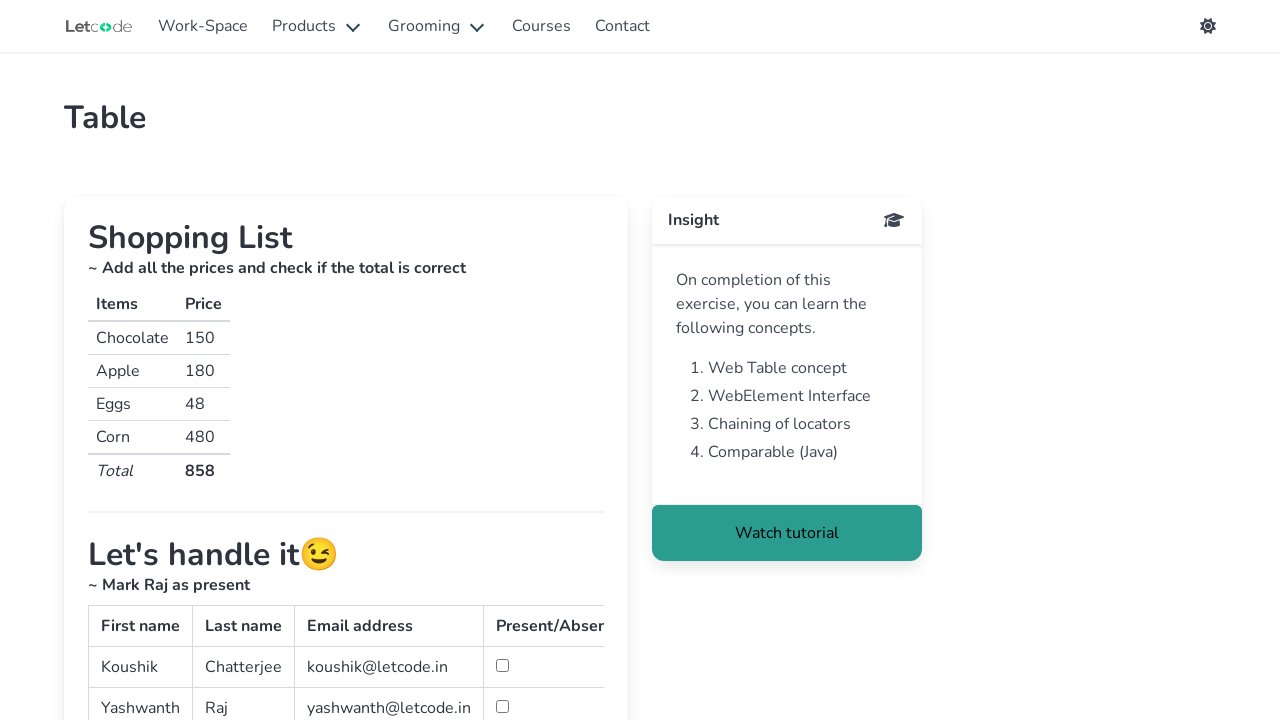

Found 'Raj' in row 2, column 2
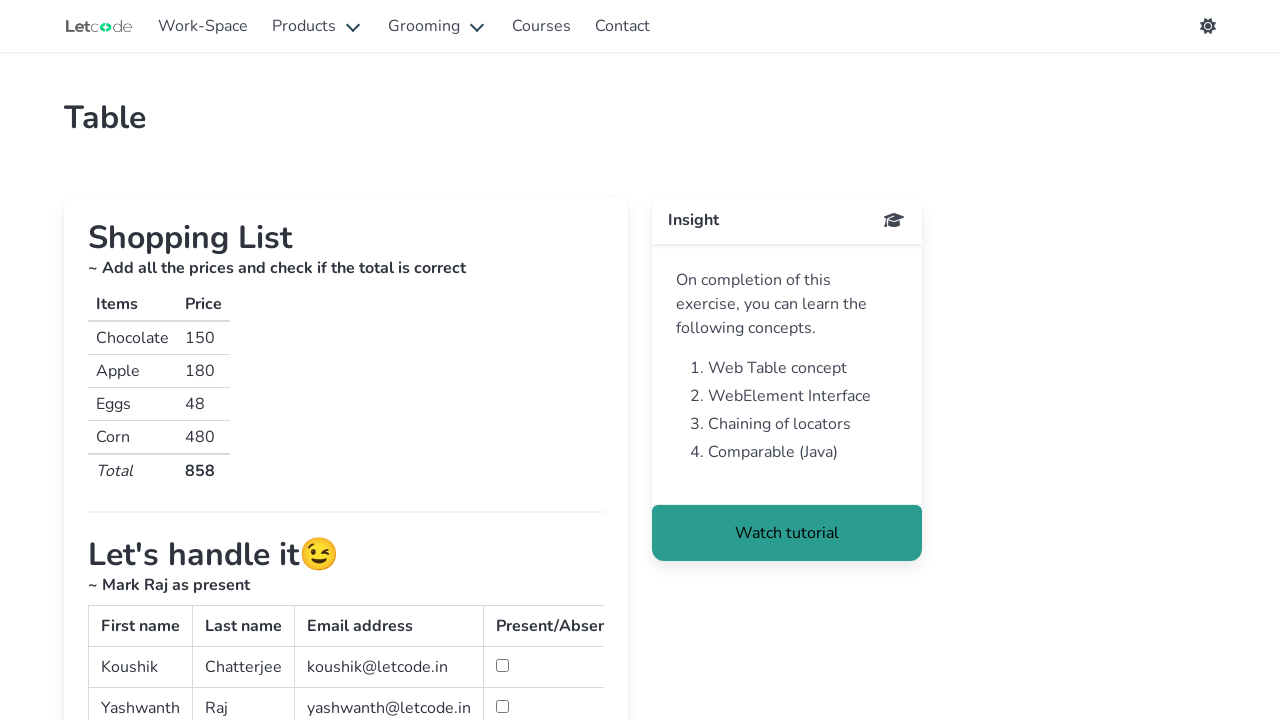

Checked the input checkbox in Raj's row at (502, 706) on #simpletable >> tbody tr >> nth=1 >> td >> nth=-1 >> input
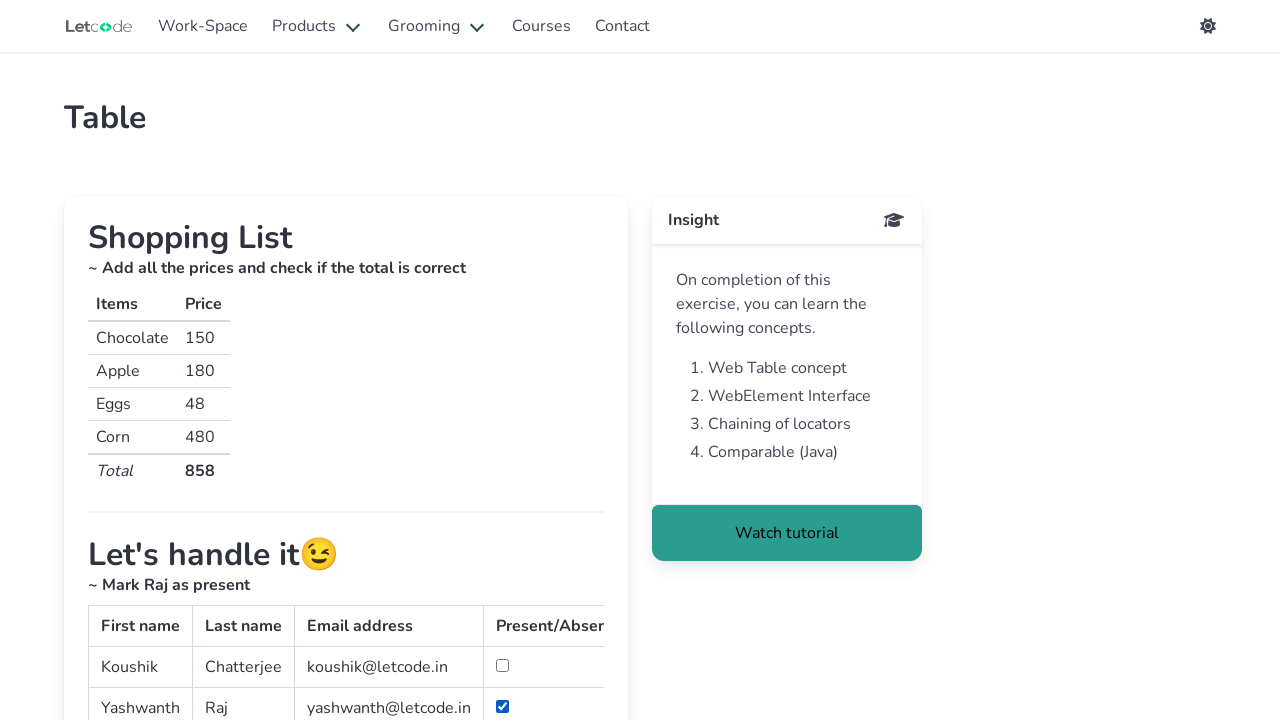

Examining row 3 with 4 columns
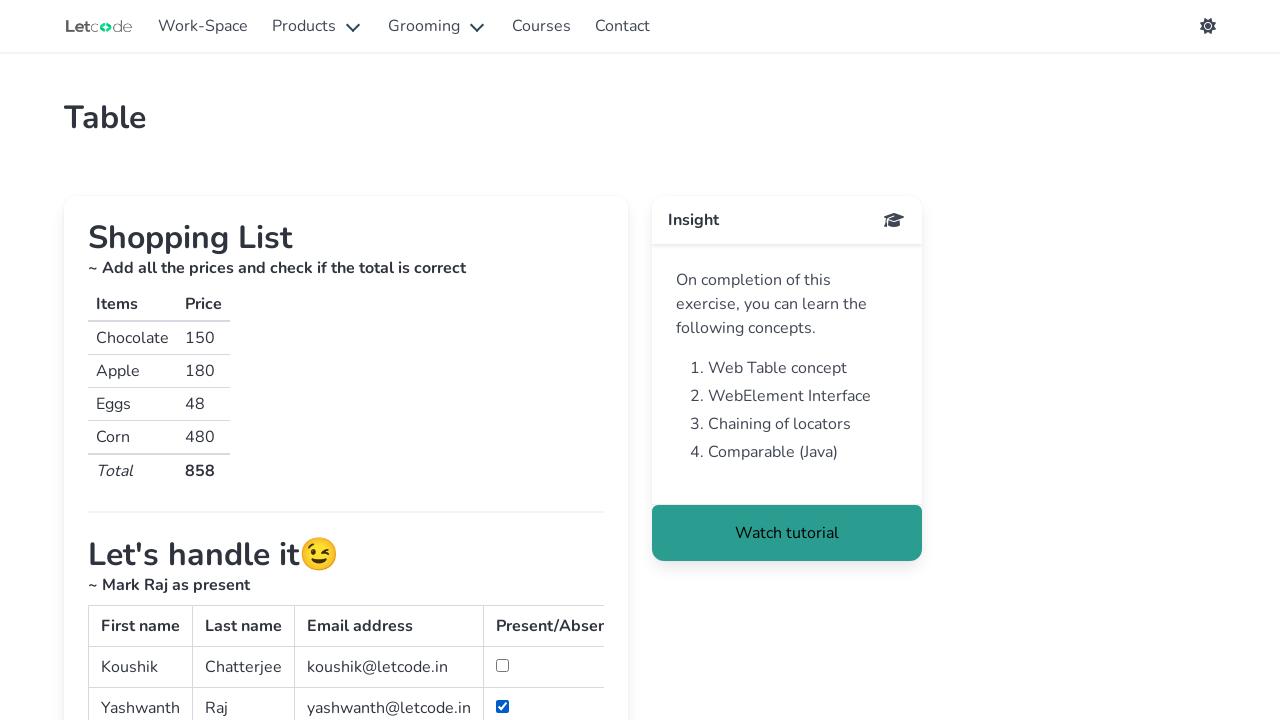

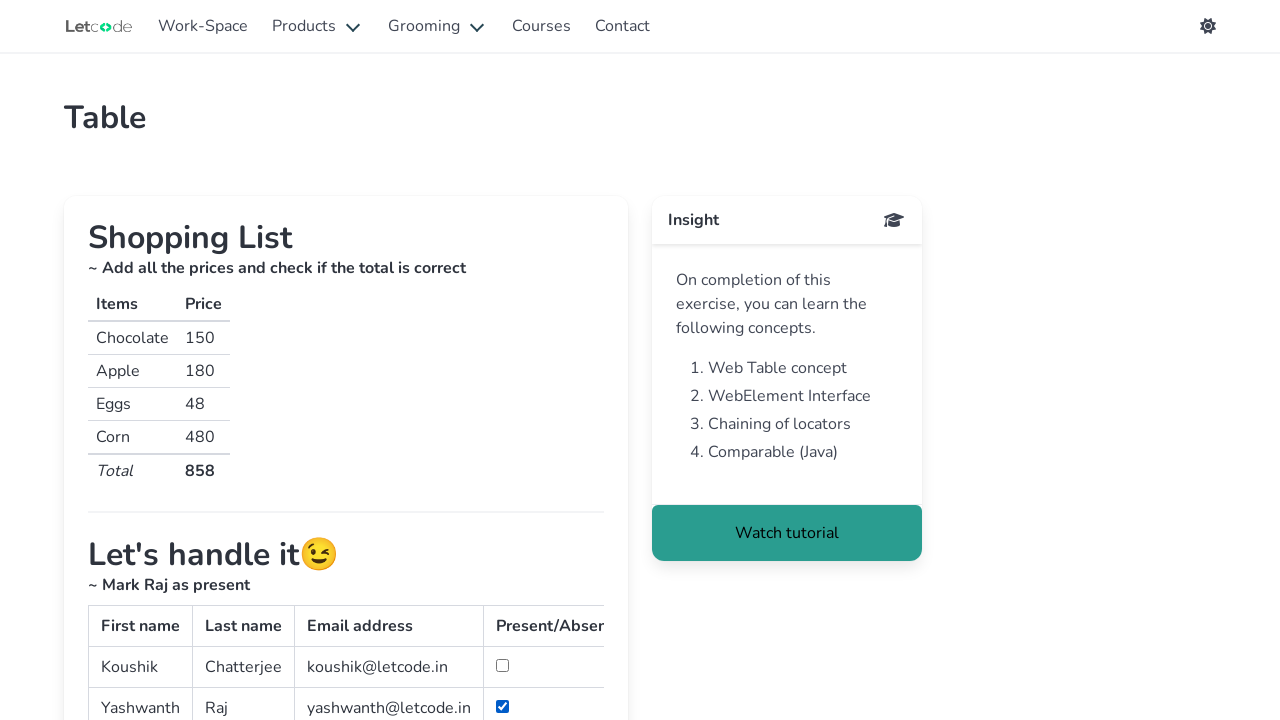